Tests that empty whitespace input is handled appropriately by the search box

Starting URL: https://www.dominos.com.au/store-finder/

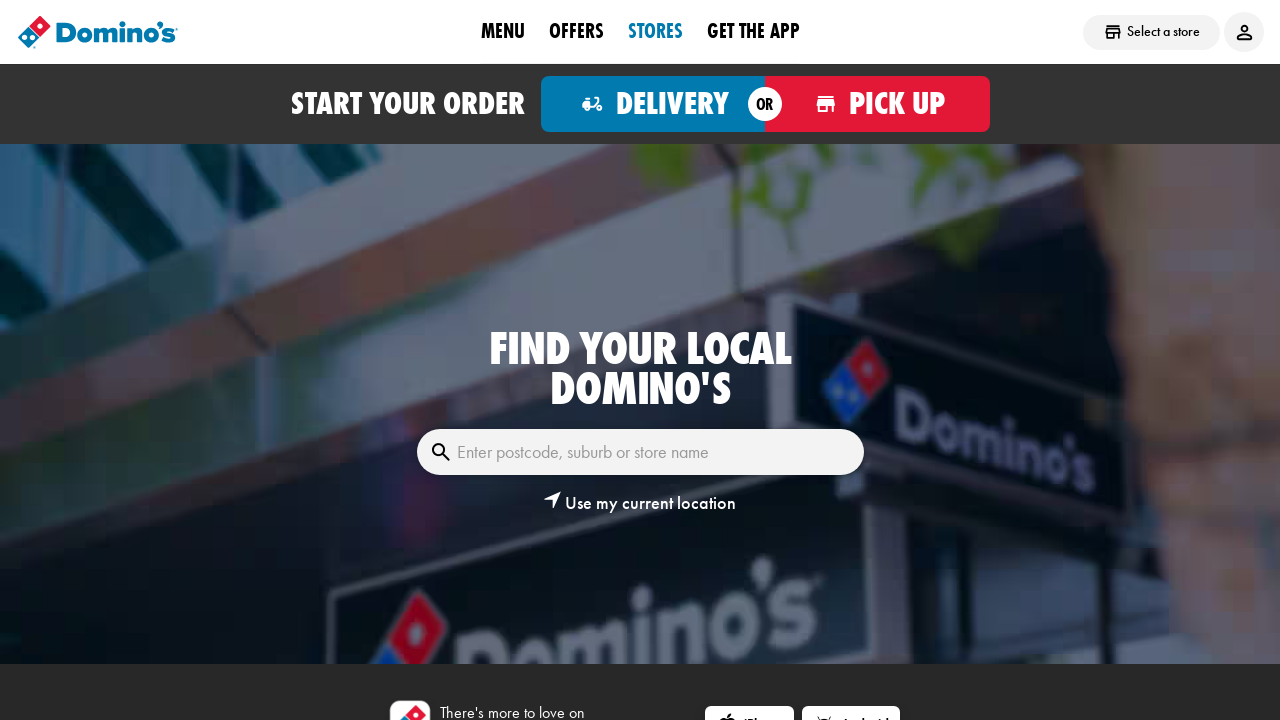

Located search textbox for entering postcode, suburb or store name
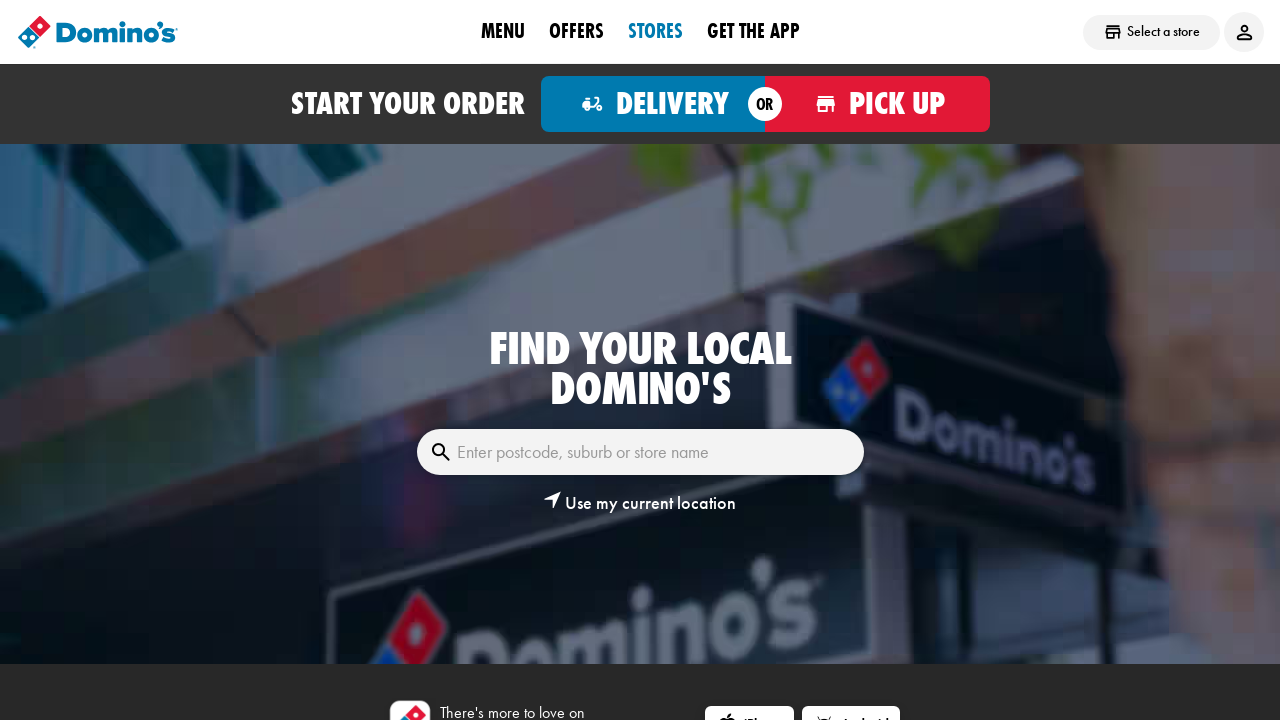

Filled search box with empty whitespace (5 spaces) on internal:role=textbox[name="Enter postcode, suburb or store name"i]
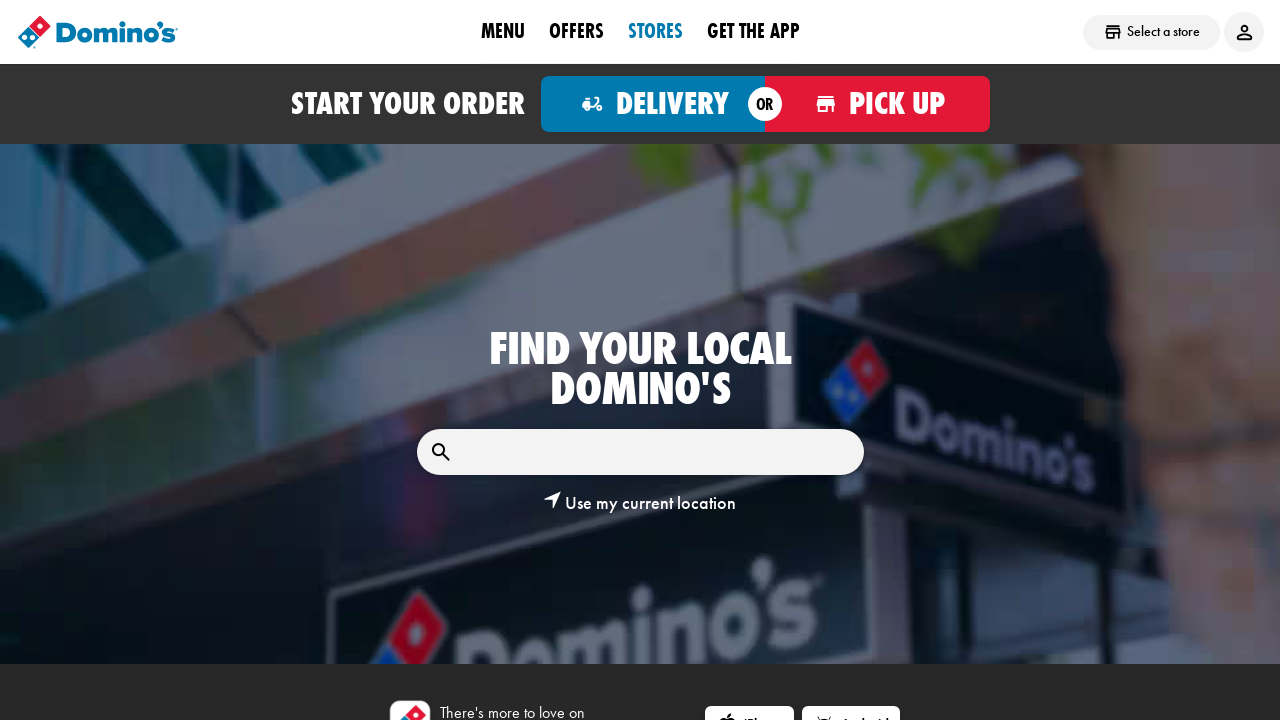

Waited 1500ms for page to process whitespace input
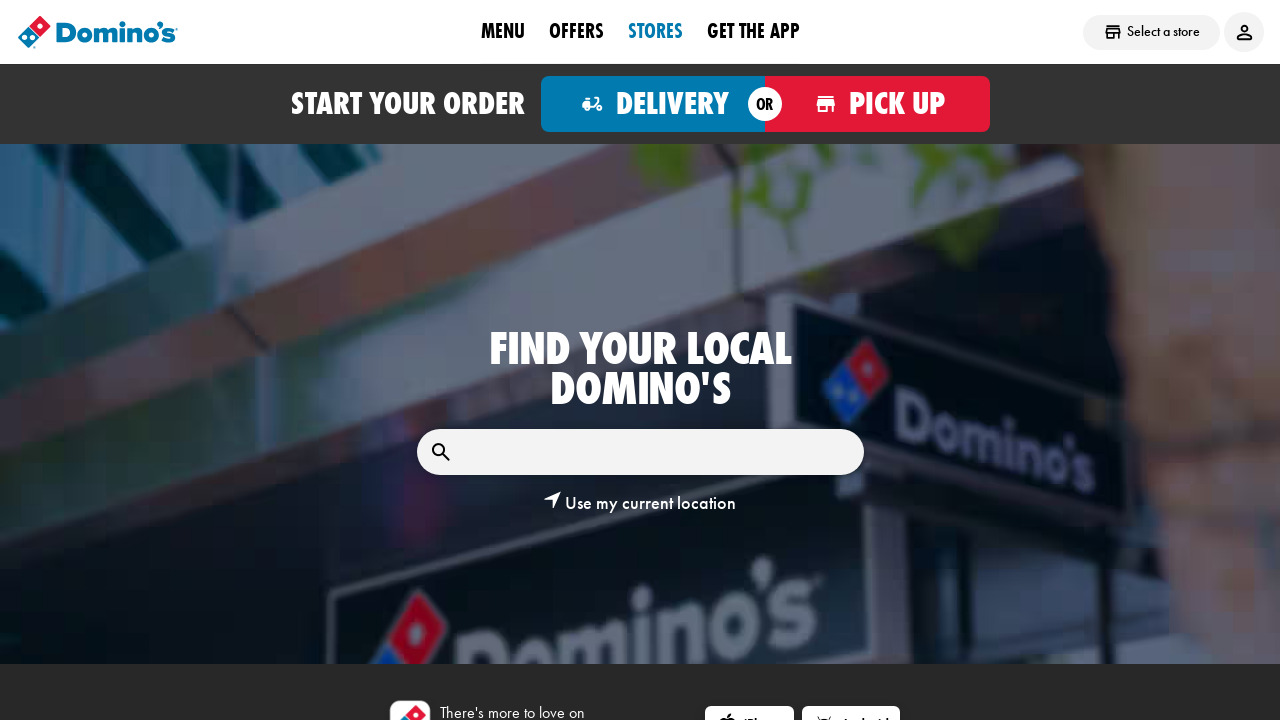

Verified page body element is present and page is still functional
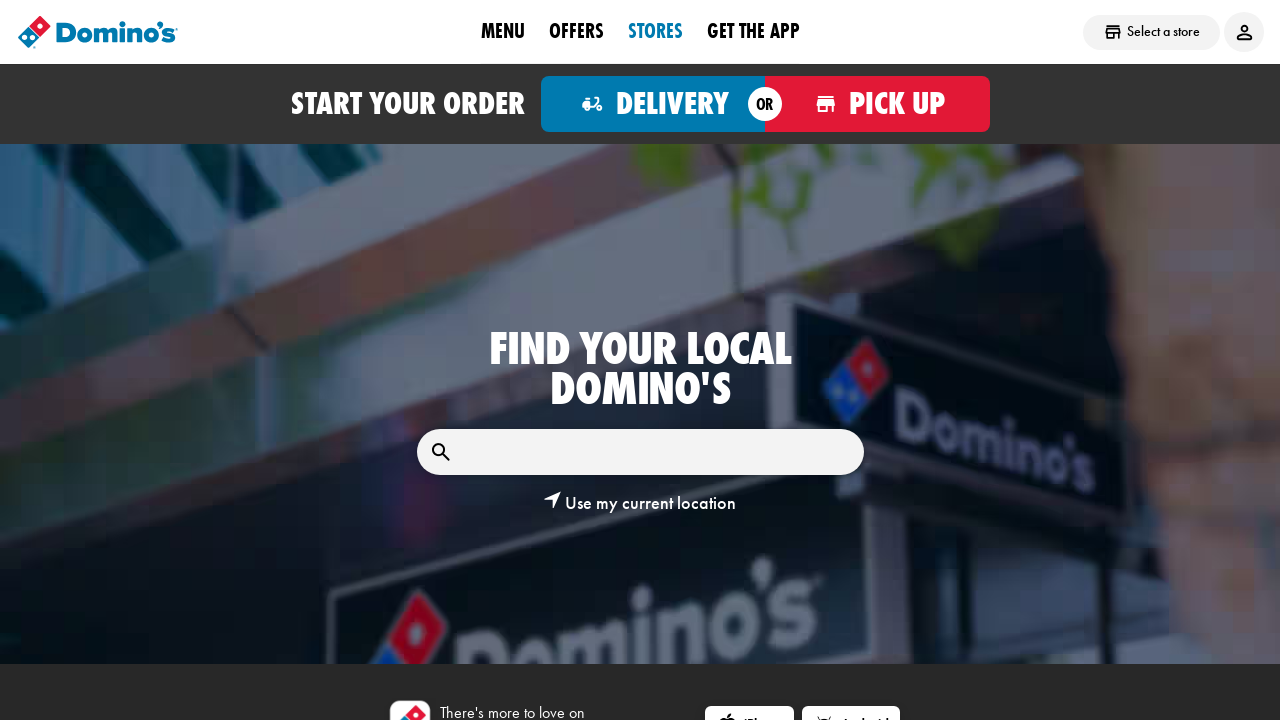

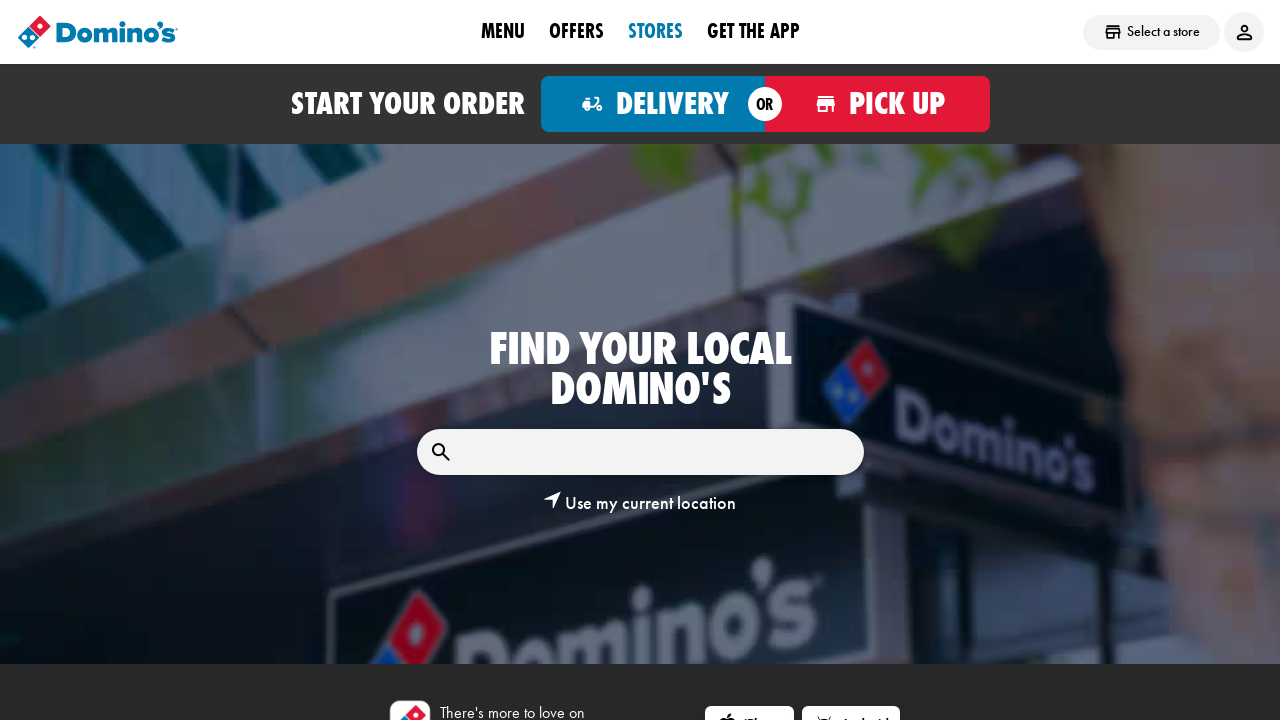